Tests a simple registration form by filling in first name, last name, email, and phone number fields, submitting the form, and handling the resulting alert dialog.

Starting URL: https://v1.training-support.net/selenium/simple-form

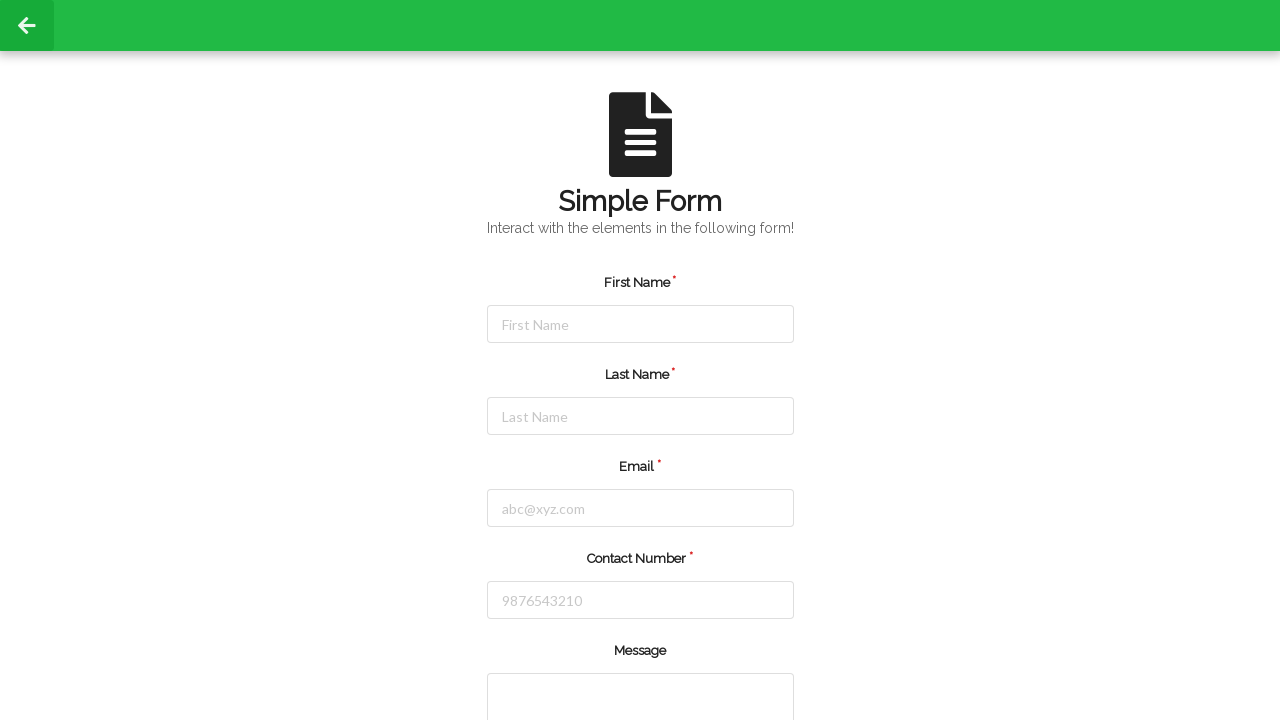

Filled first name field with 'Jennifer' on #firstName
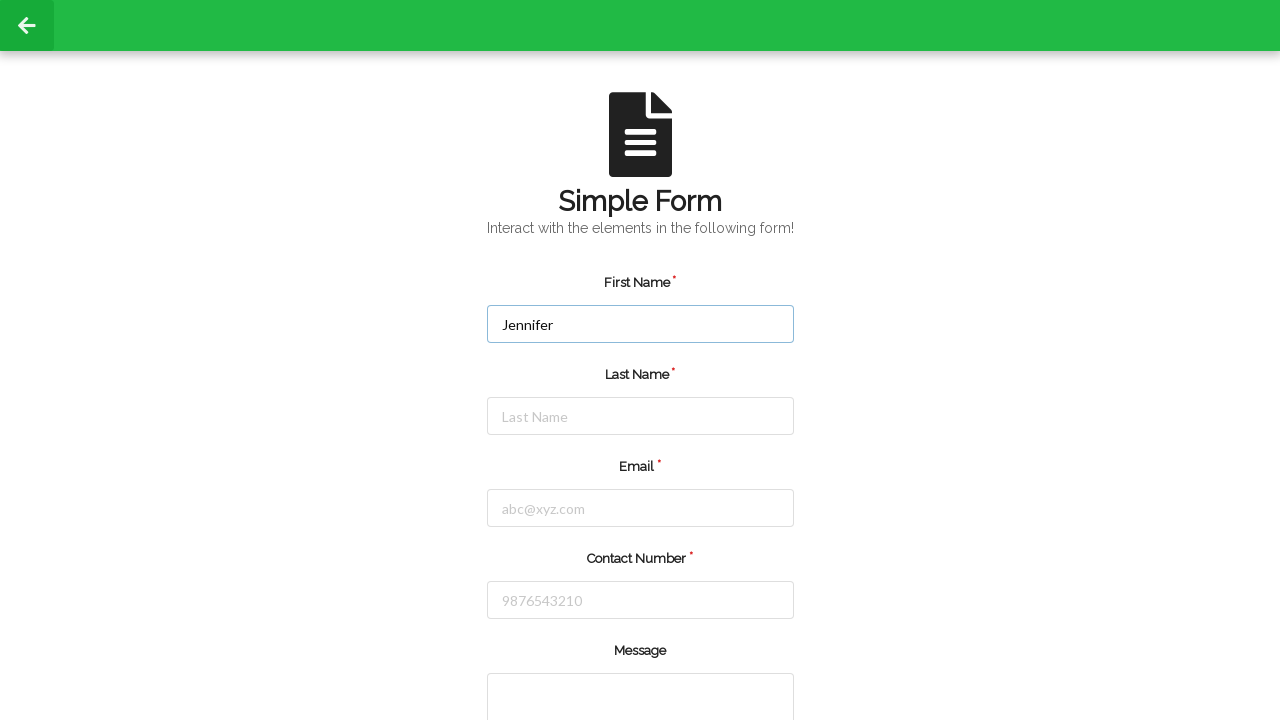

Filled last name field with 'Morrison' on #lastName
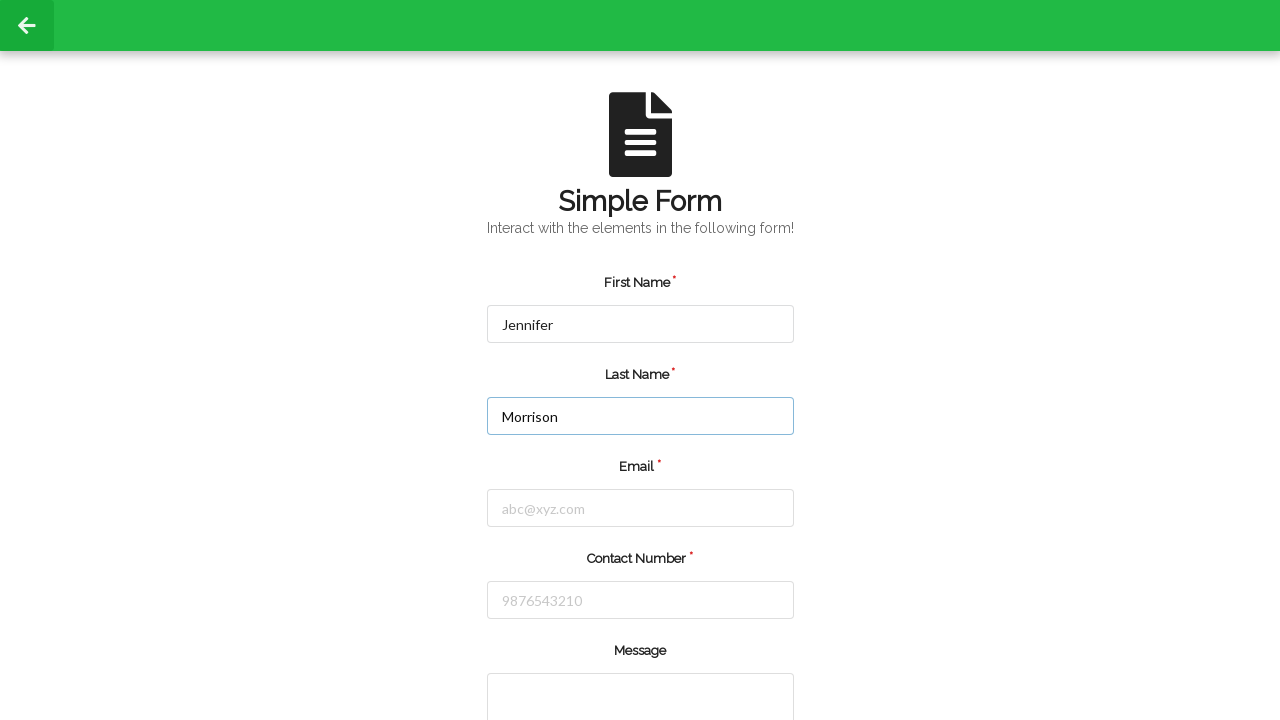

Filled email field with 'jennifer.morrison@example.com' on #email
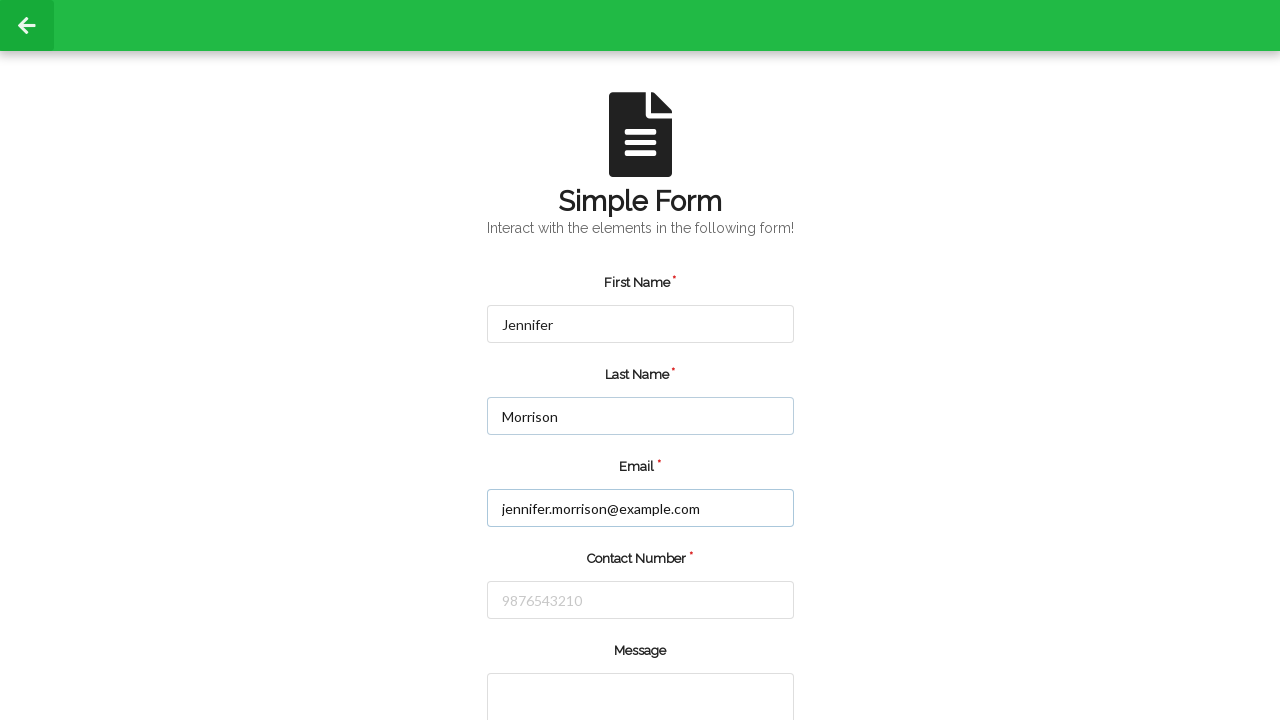

Filled phone number field with '5551234567' on #number
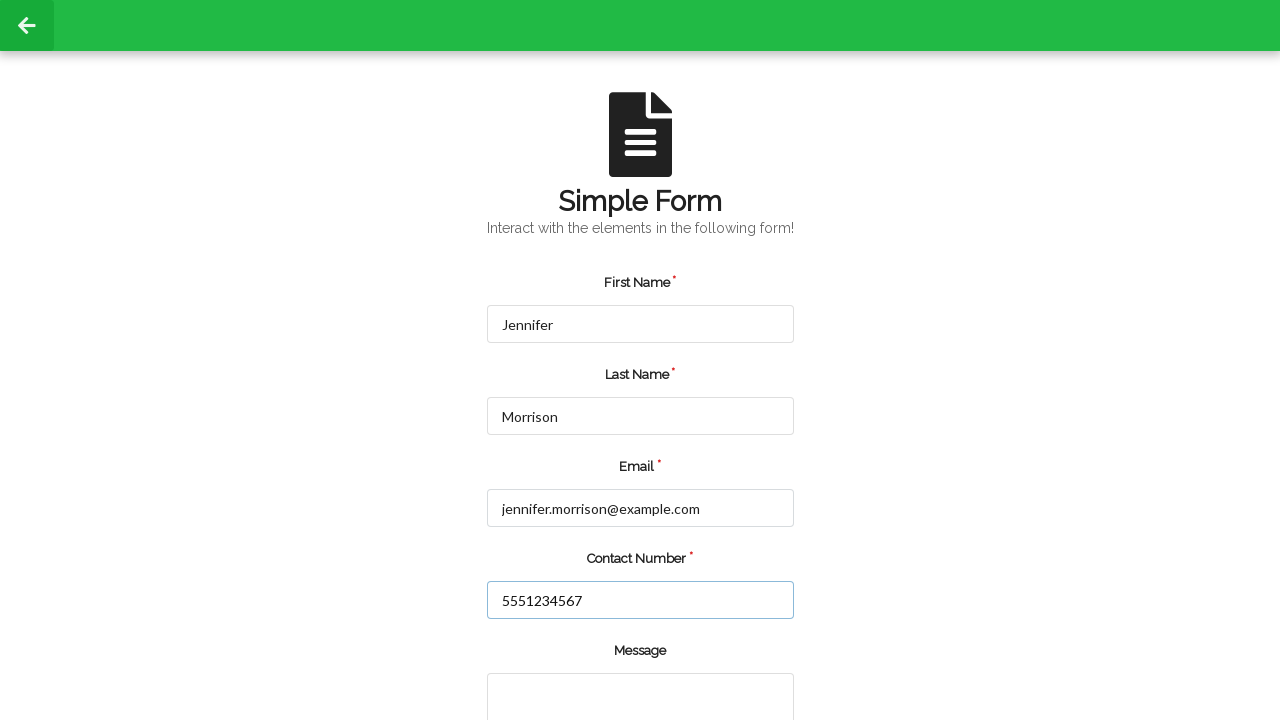

Clicked the submit button at (558, 660) on input.green
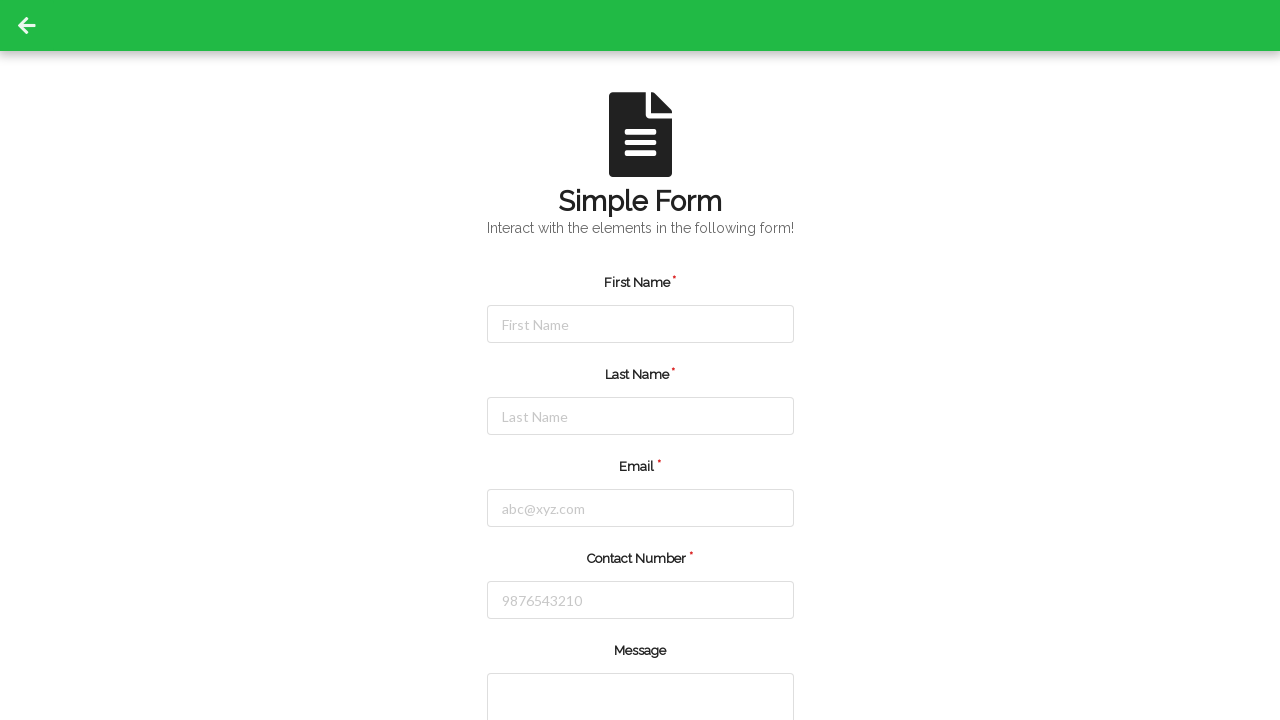

Set up alert dialog handler to accept alerts
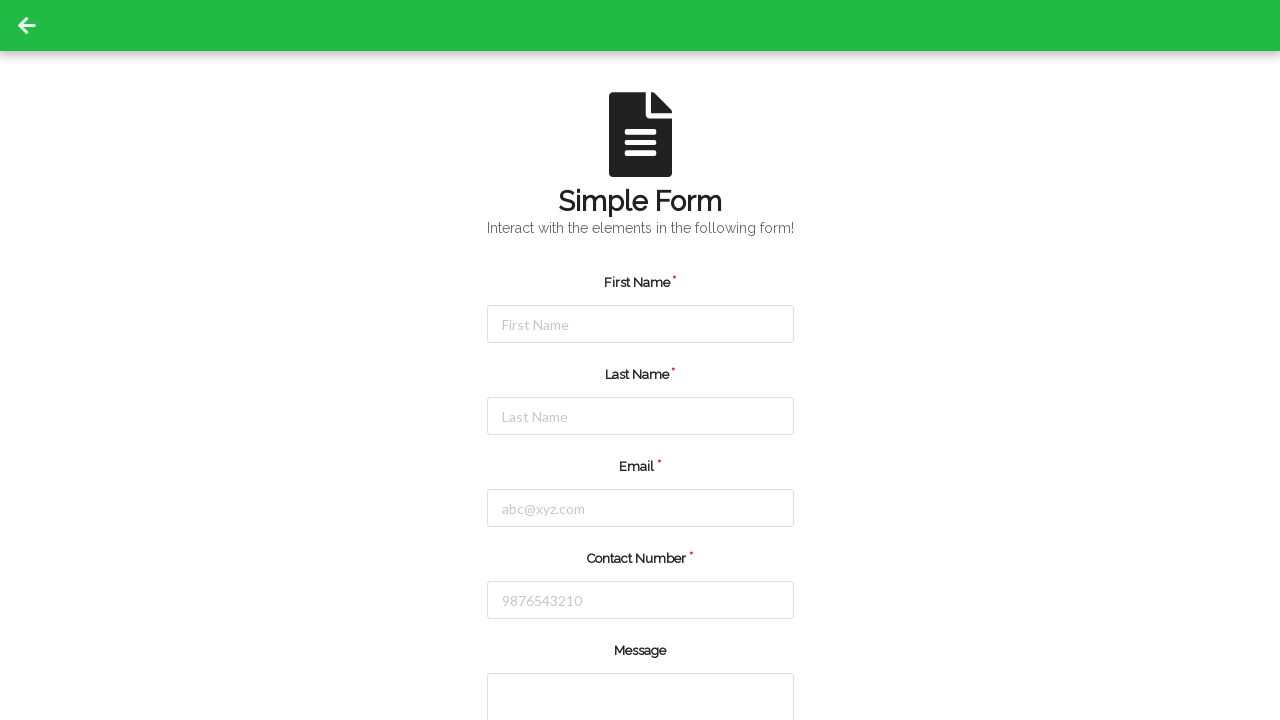

Waited for alert dialog to appear
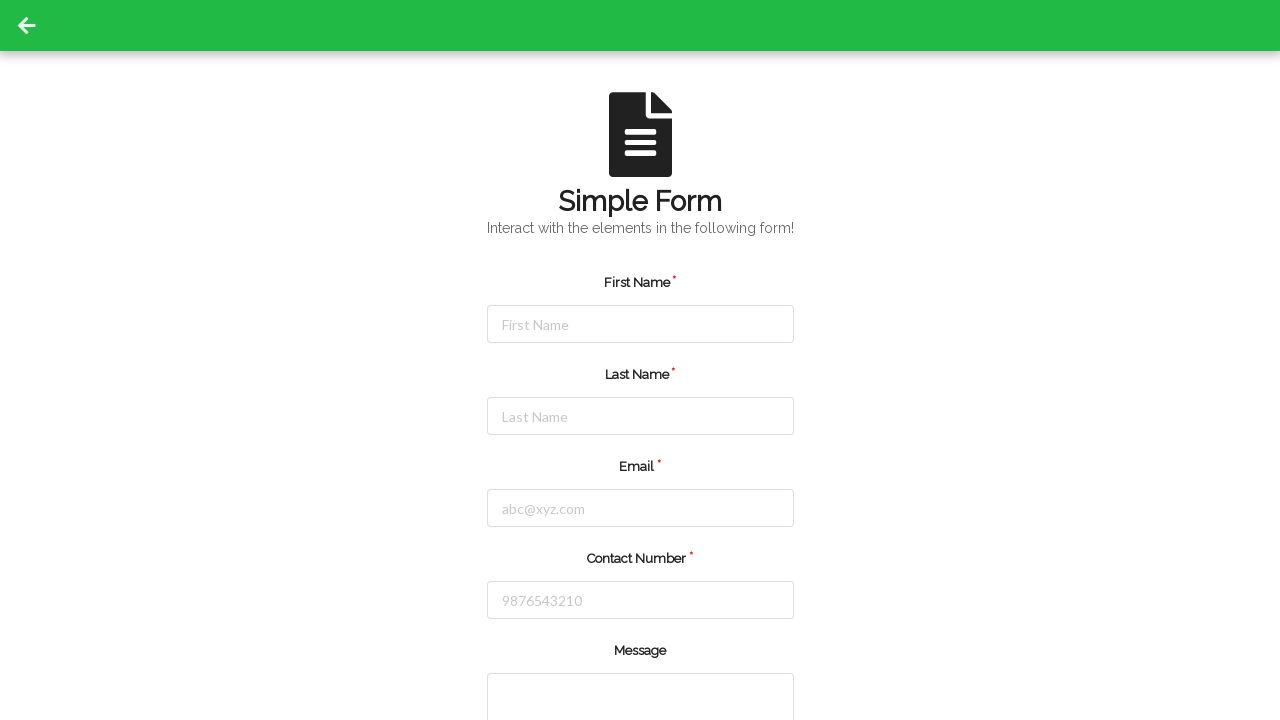

Reloaded the page after form submission
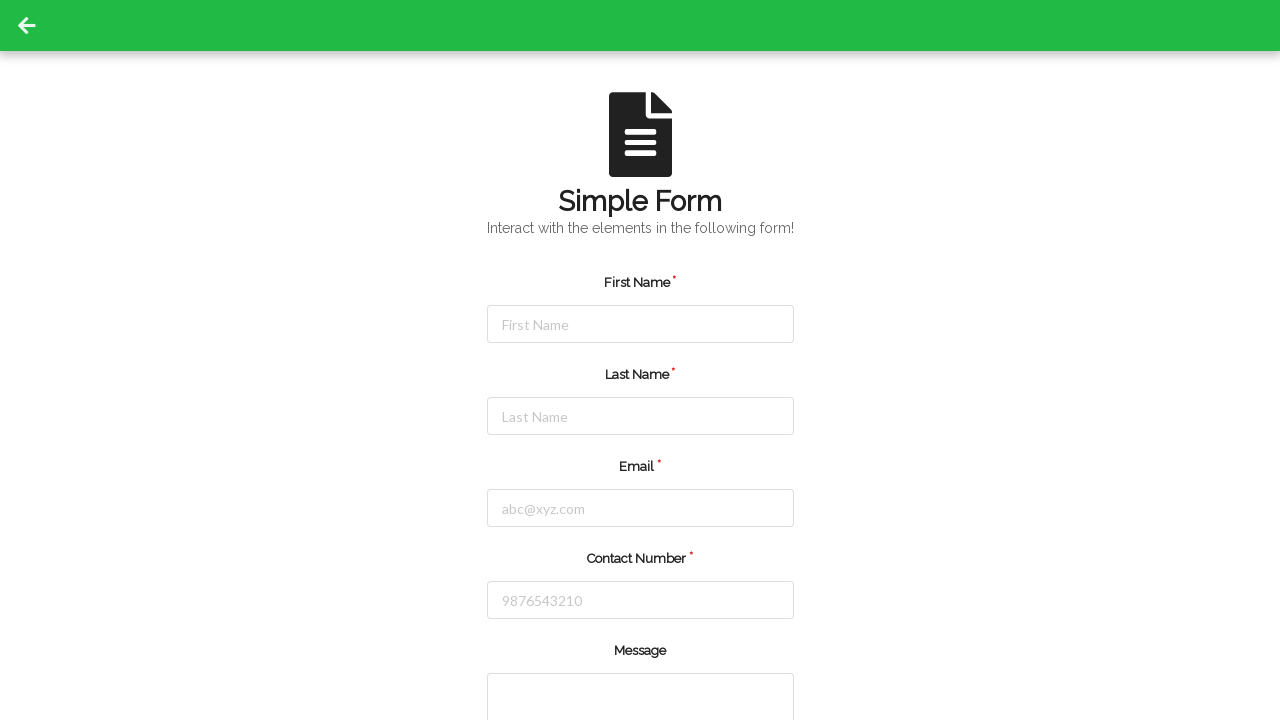

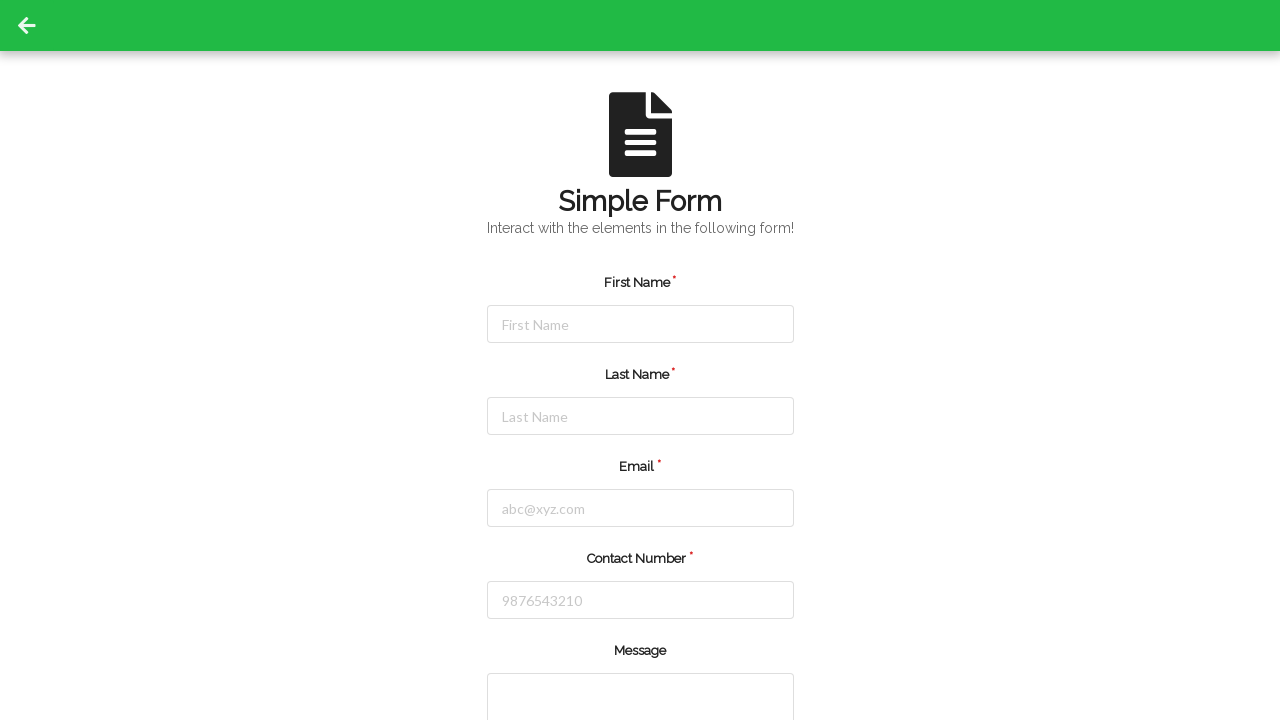